Tests the Male radio button by clicking it if not already selected and verifying it becomes selected.

Starting URL: https://app.cloudqa.io/home/AutomationPracticeForm

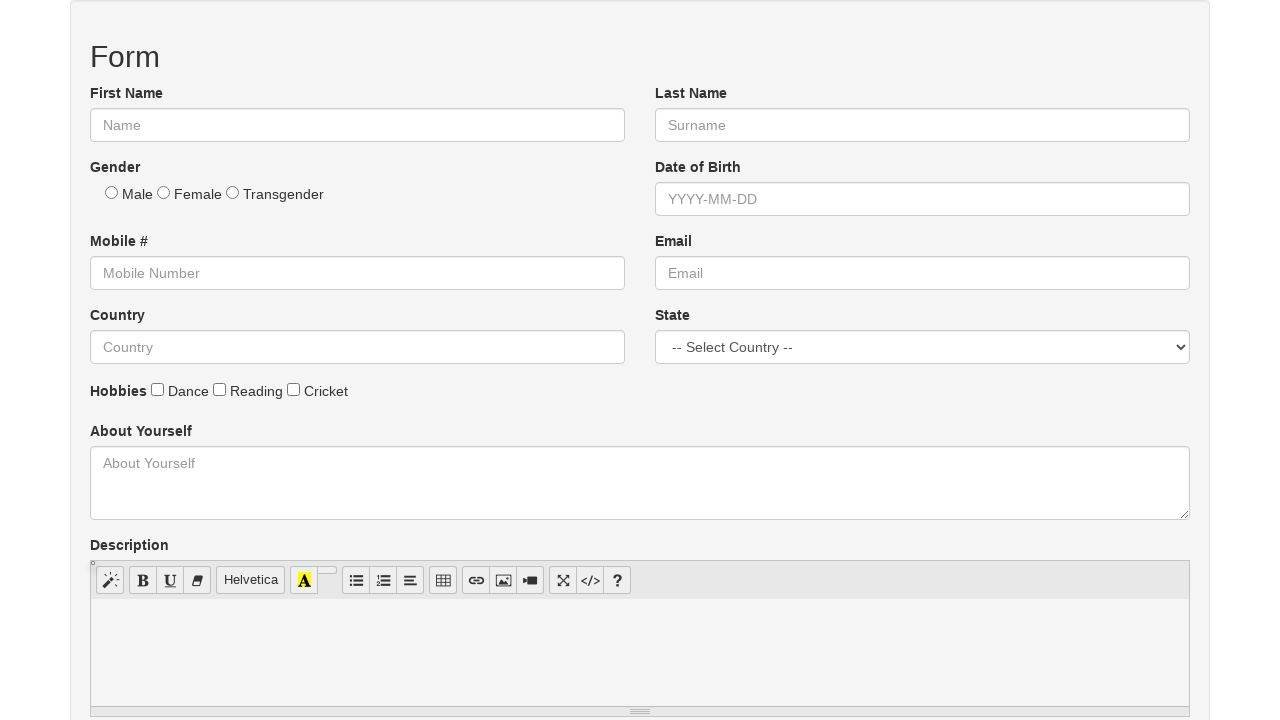

Located the Male radio button element
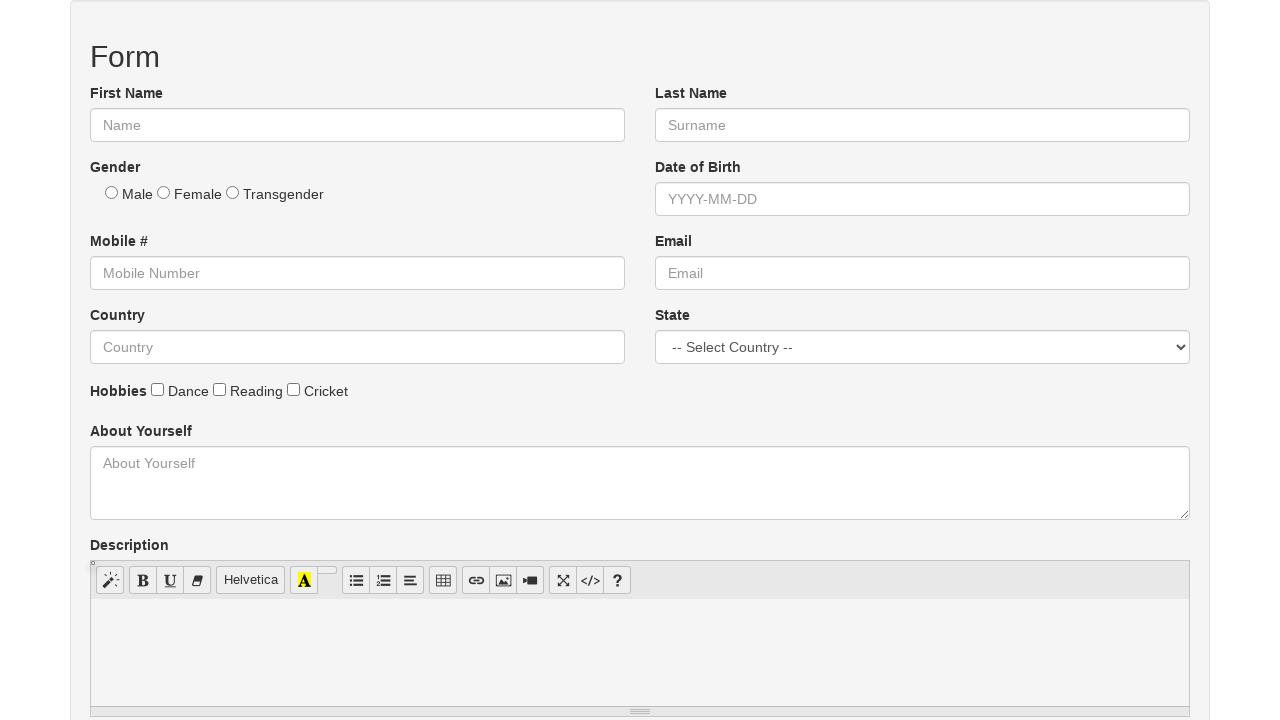

Checked that Male radio button was not selected
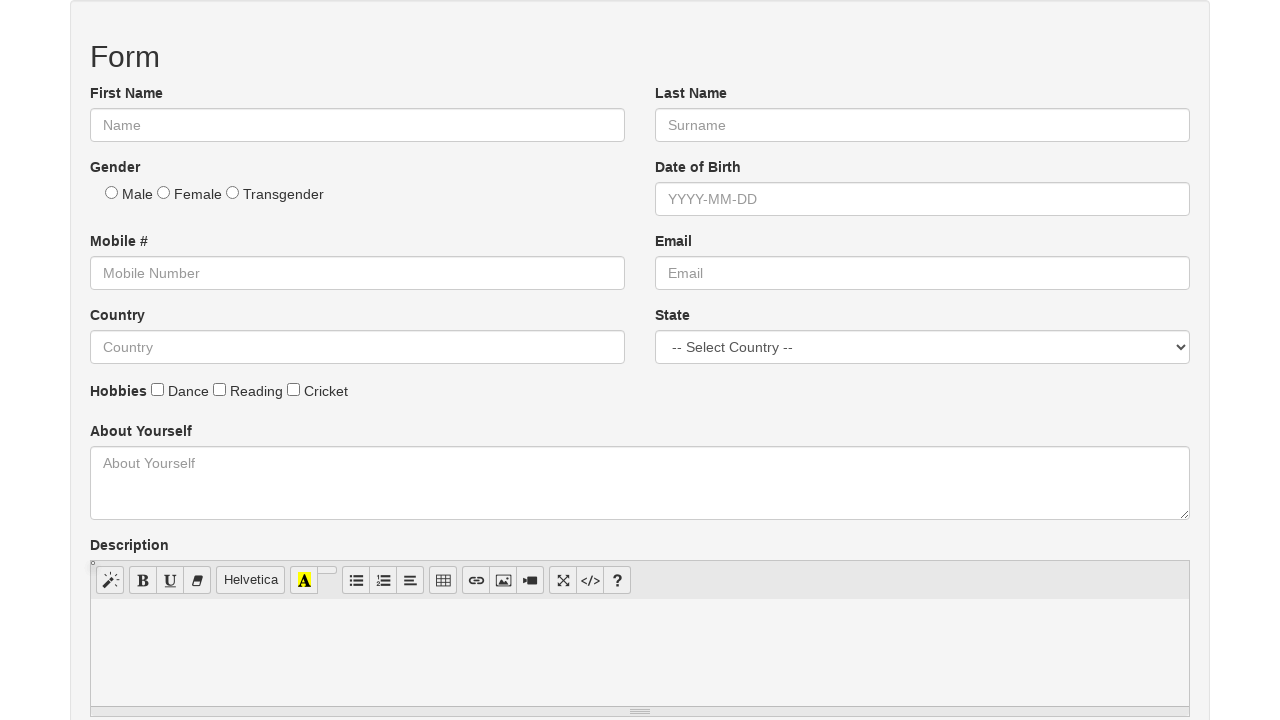

Clicked the Male radio button to select it at (112, 192) on input#male, input[value='Male'], input[type='radio'][name='gender'] >> nth=0
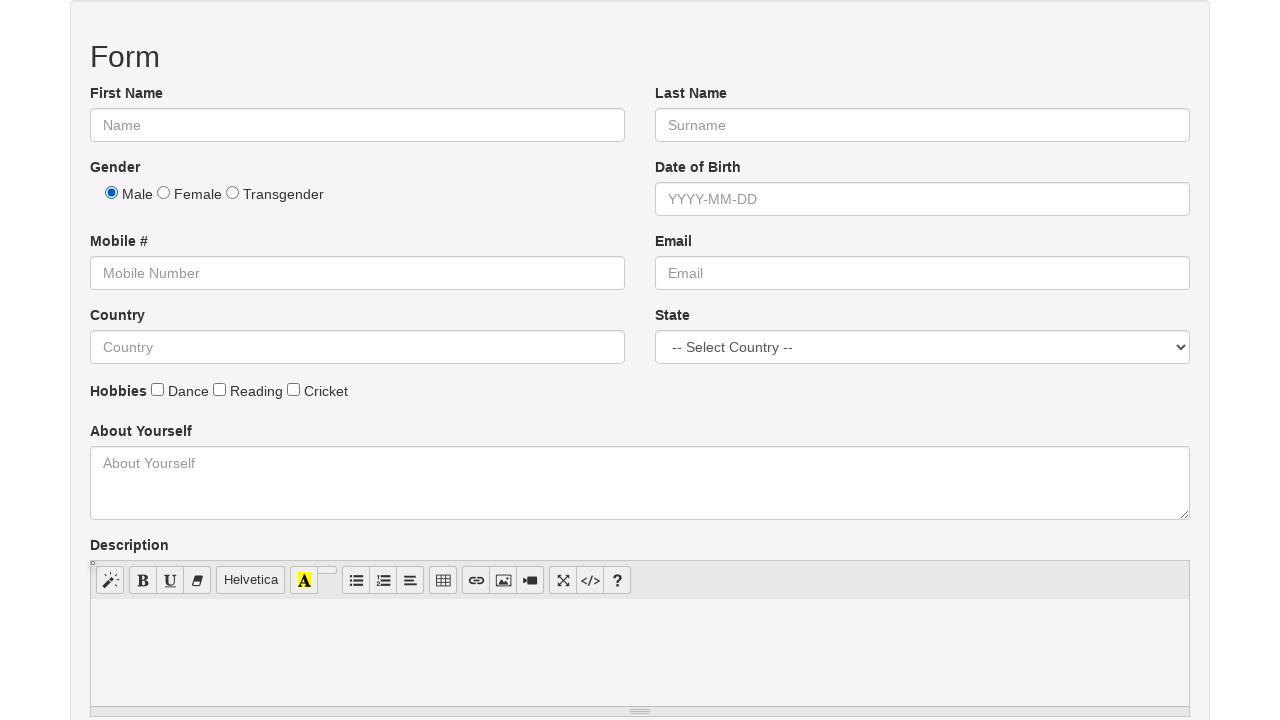

Verified that Male radio button is selected
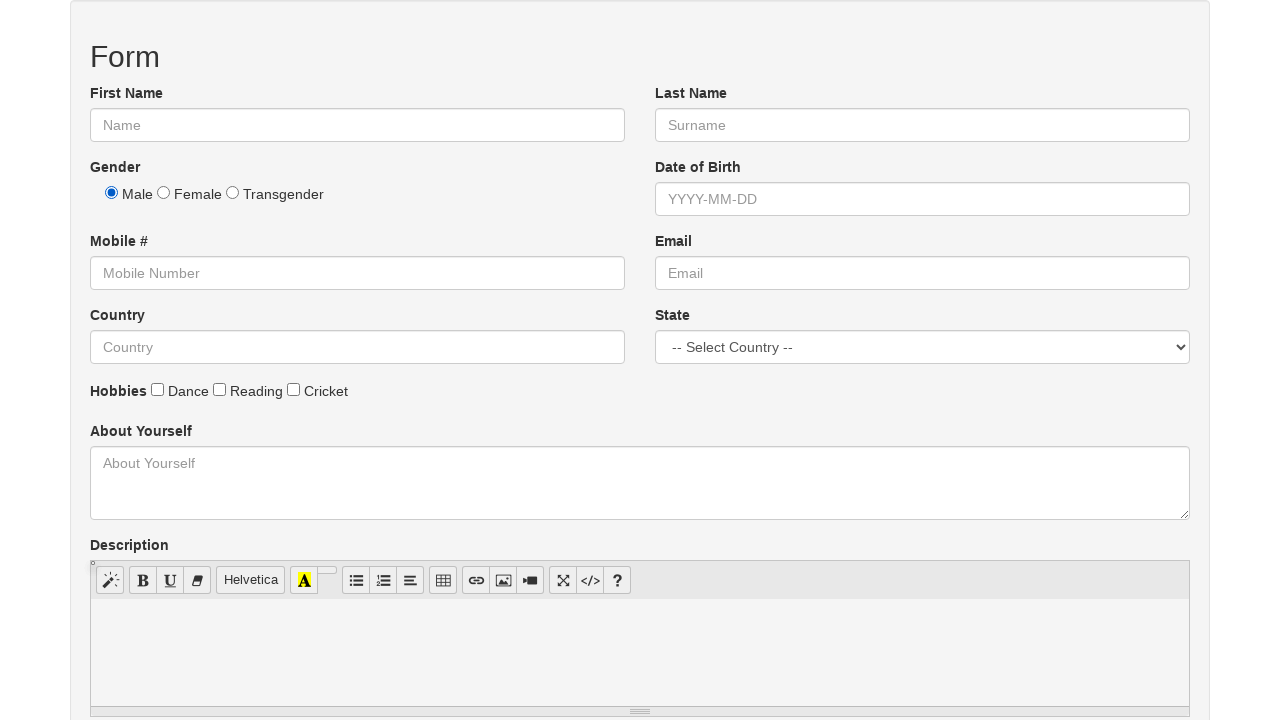

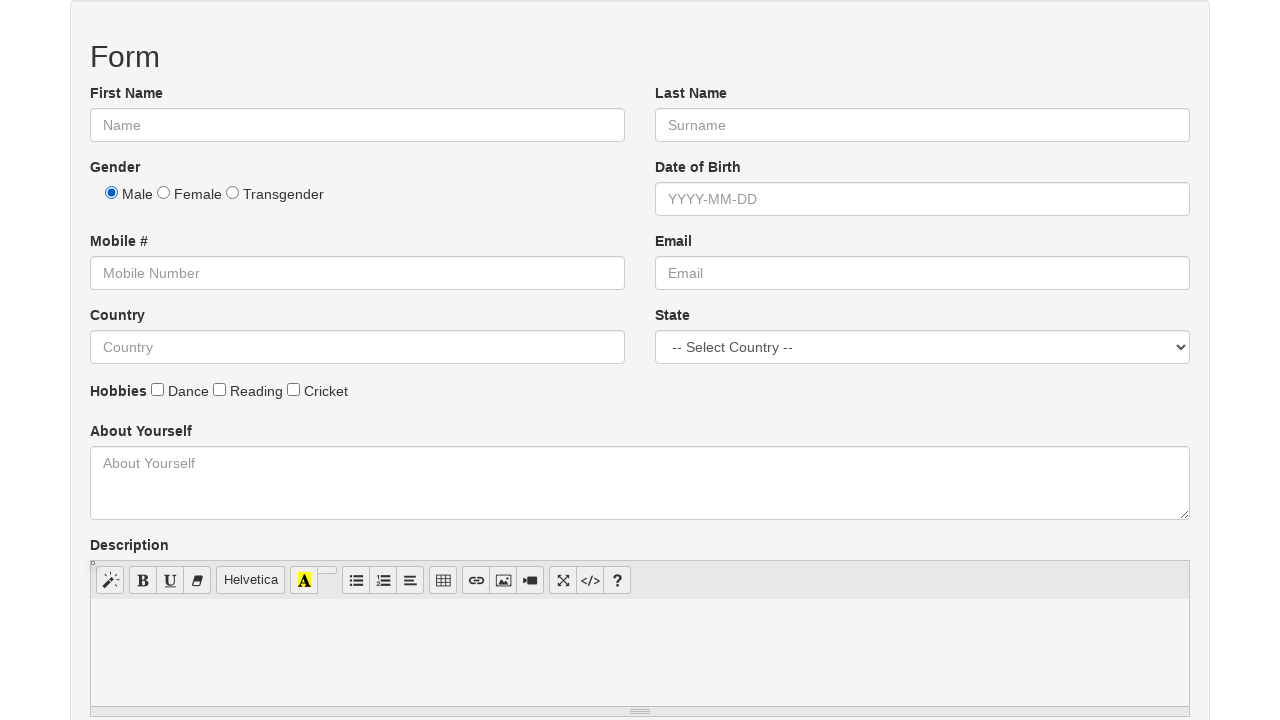